Tests the train search functionality on erail.in by entering origin station (Chennai/MAS), destination station (Madurai/MDU), unchecking the date filter, and verifying that train results are displayed.

Starting URL: https://erail.in/

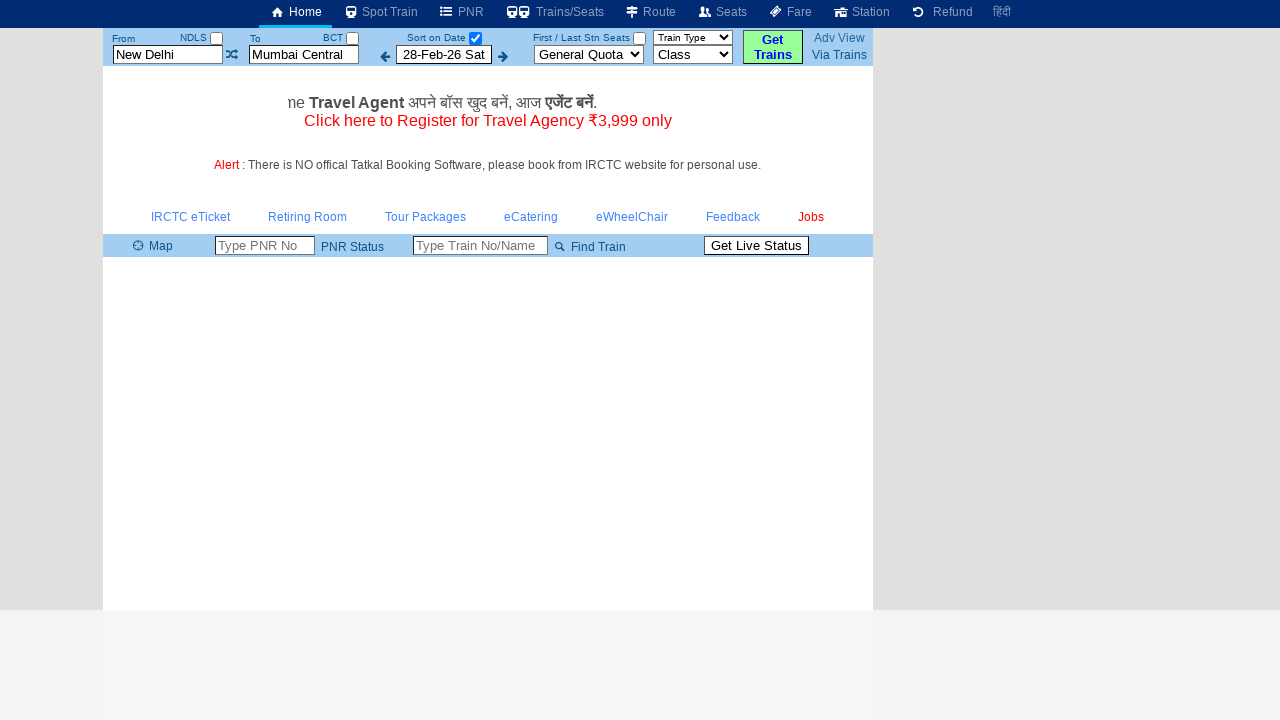

Filled origin station field with 'MAS' (Chennai) on #txtStationFrom
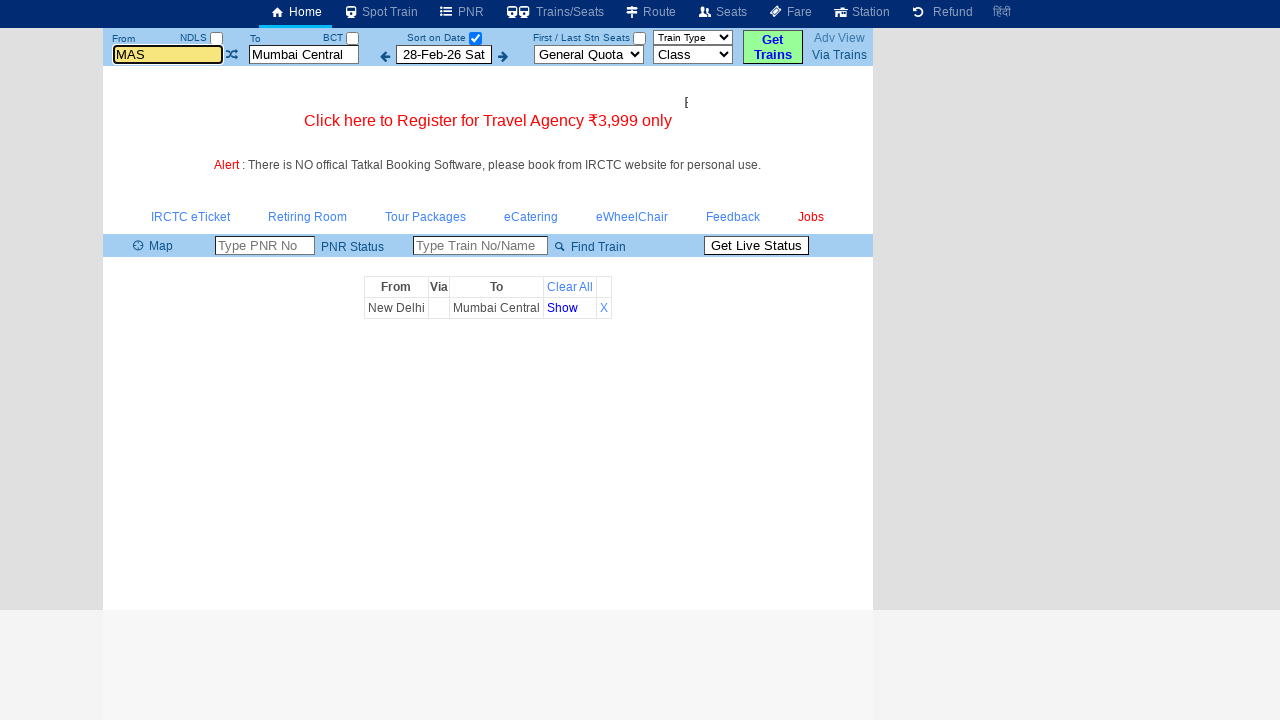

Pressed Tab to move to next field
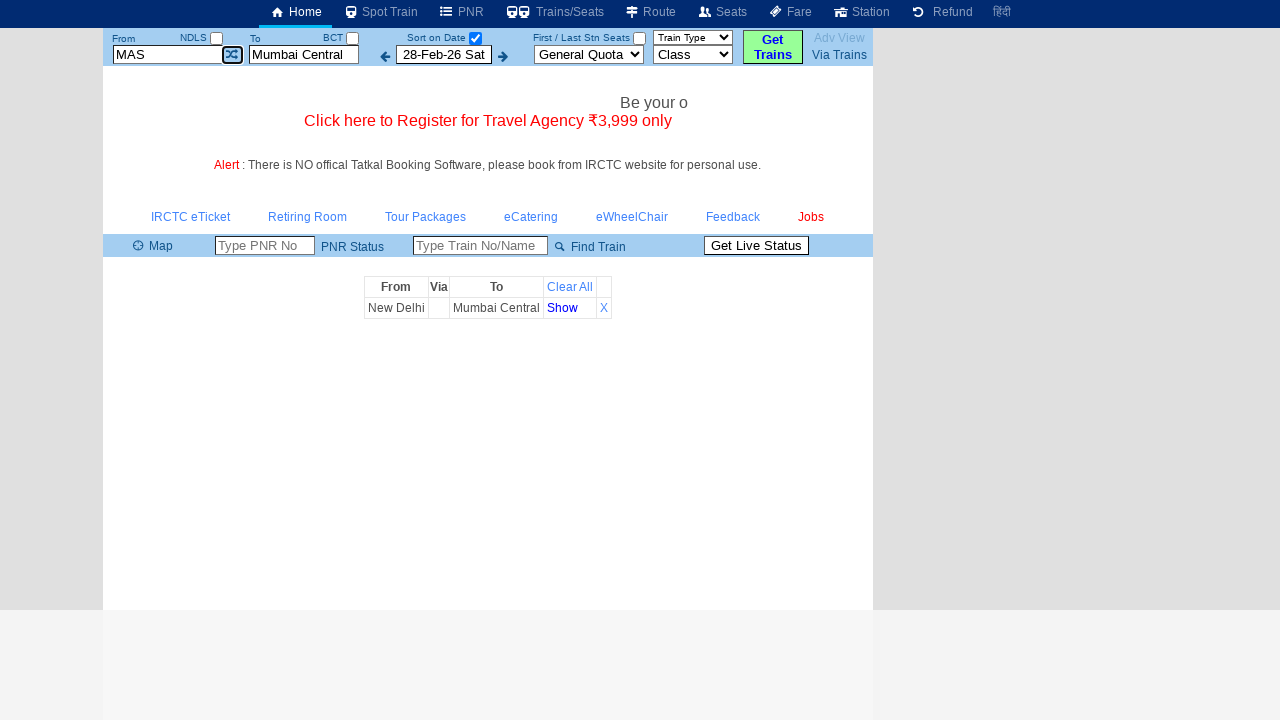

Filled destination station field with 'MDU' (Madurai) on #txtStationTo
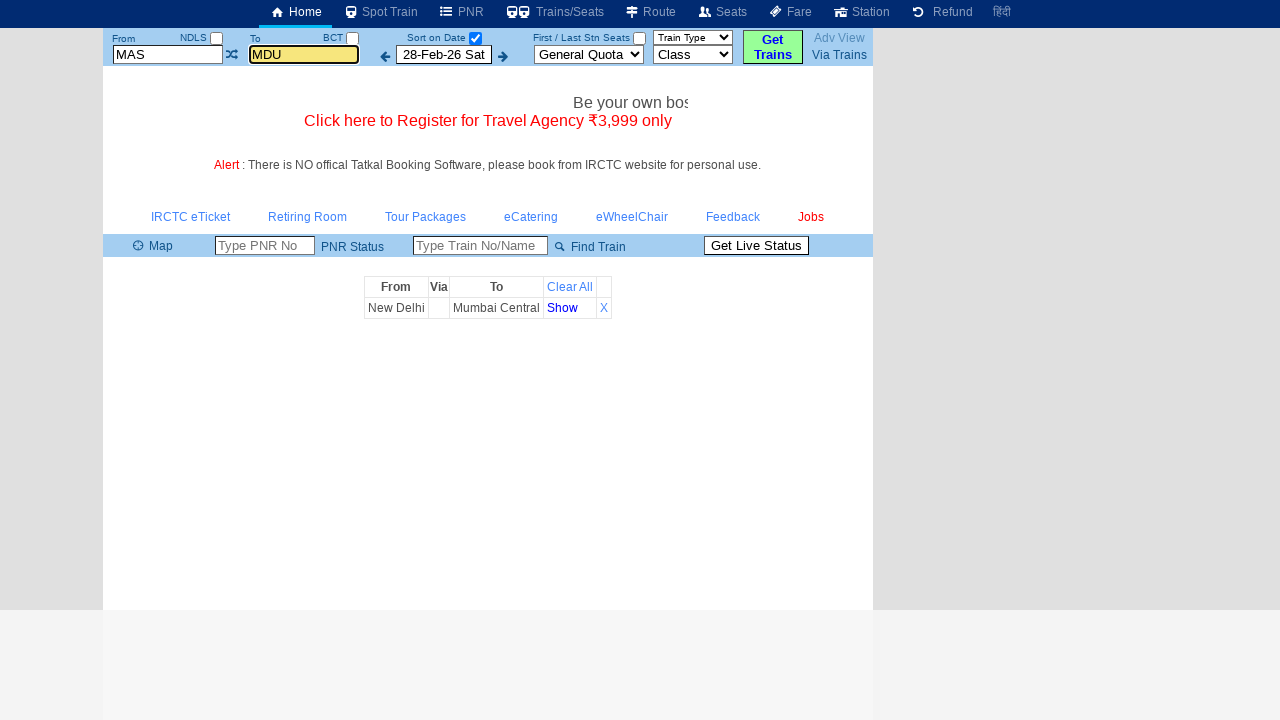

Pressed Tab to move to next field
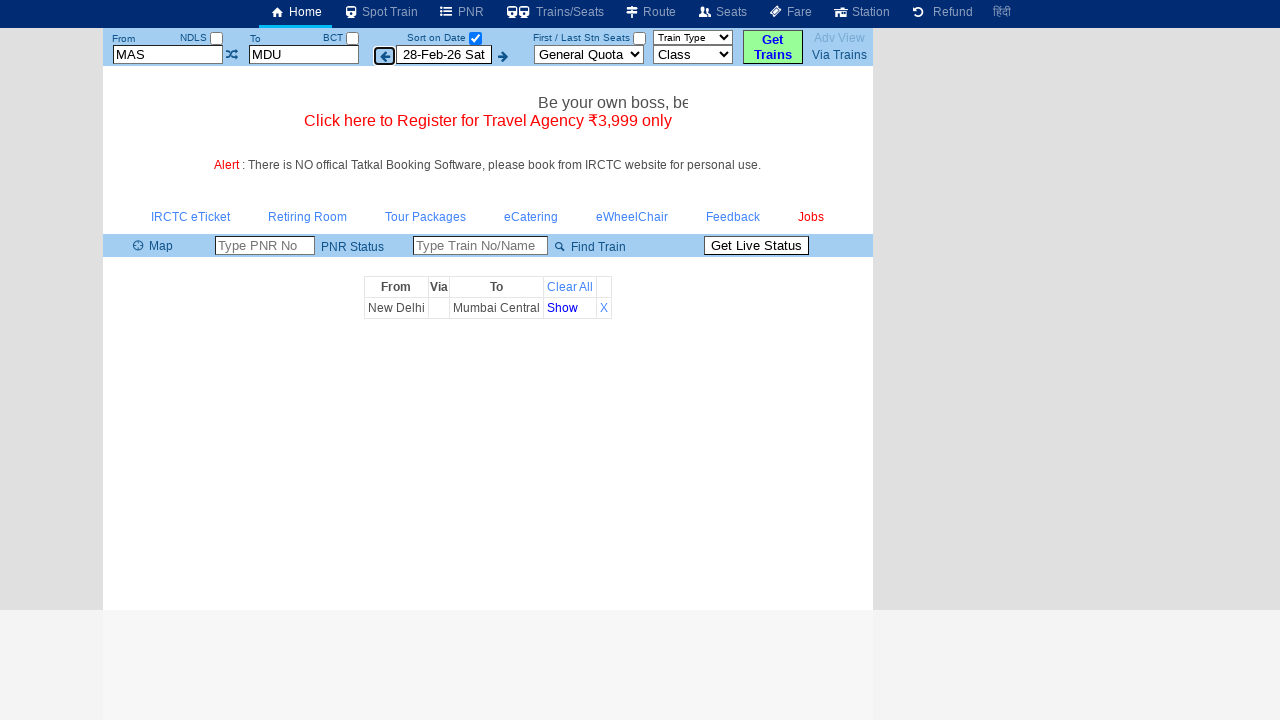

Unchecked the 'Sort on Date' checkbox at (475, 38) on #chkSelectDateOnly
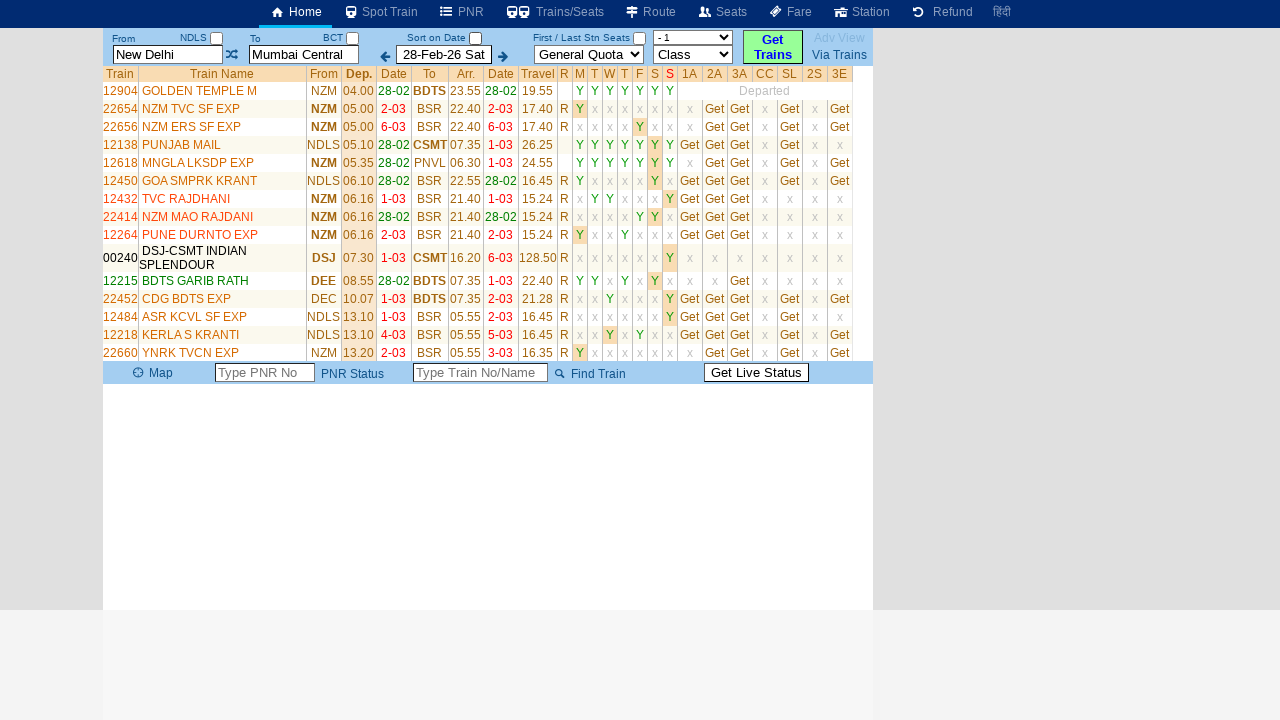

Train results table loaded successfully
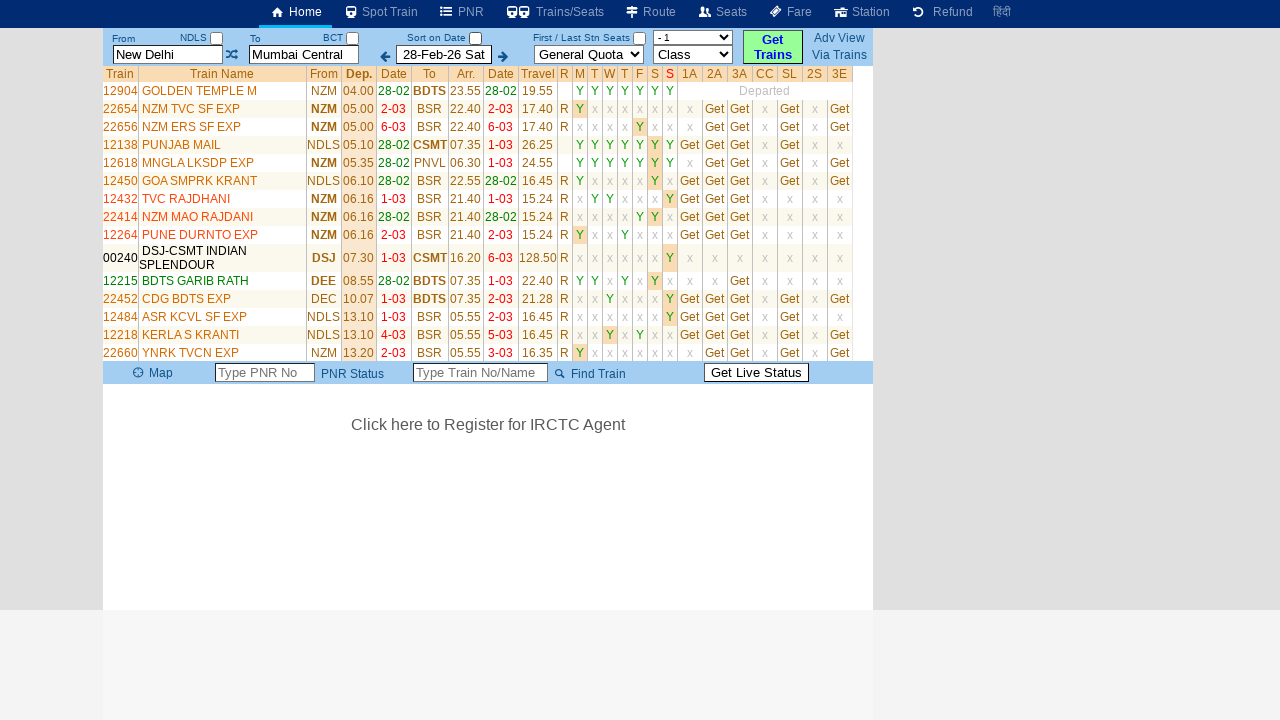

Verified train results are displayed in the table
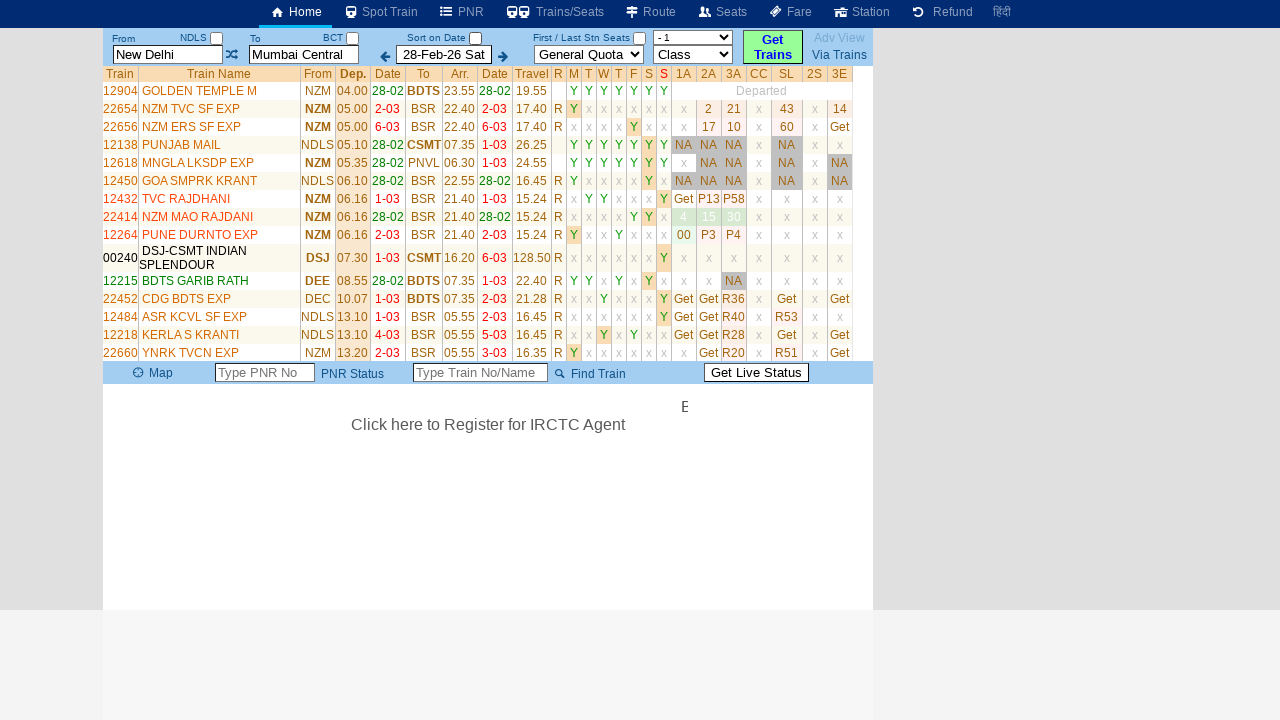

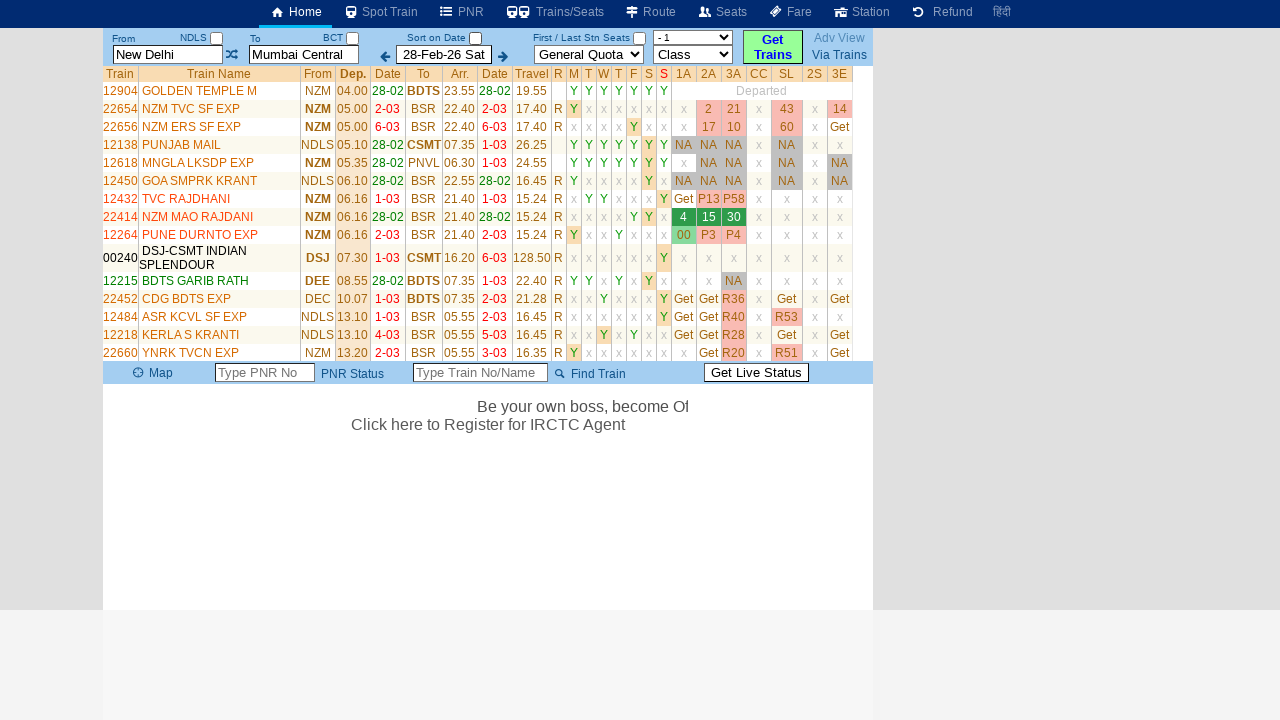